Tests adding elements by clicking the "Add Element" button 10 times

Starting URL: http://the-internet.herokuapp.com/add_remove_elements/

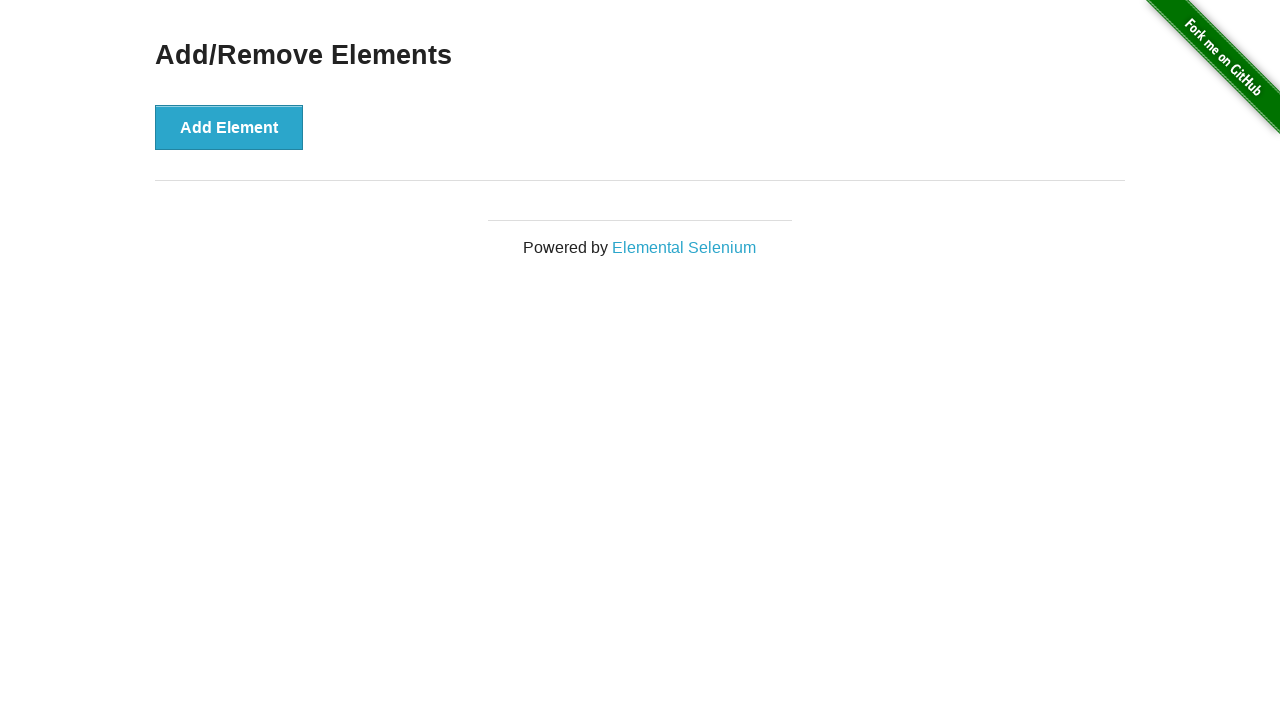

Navigated to Add/Remove Elements page
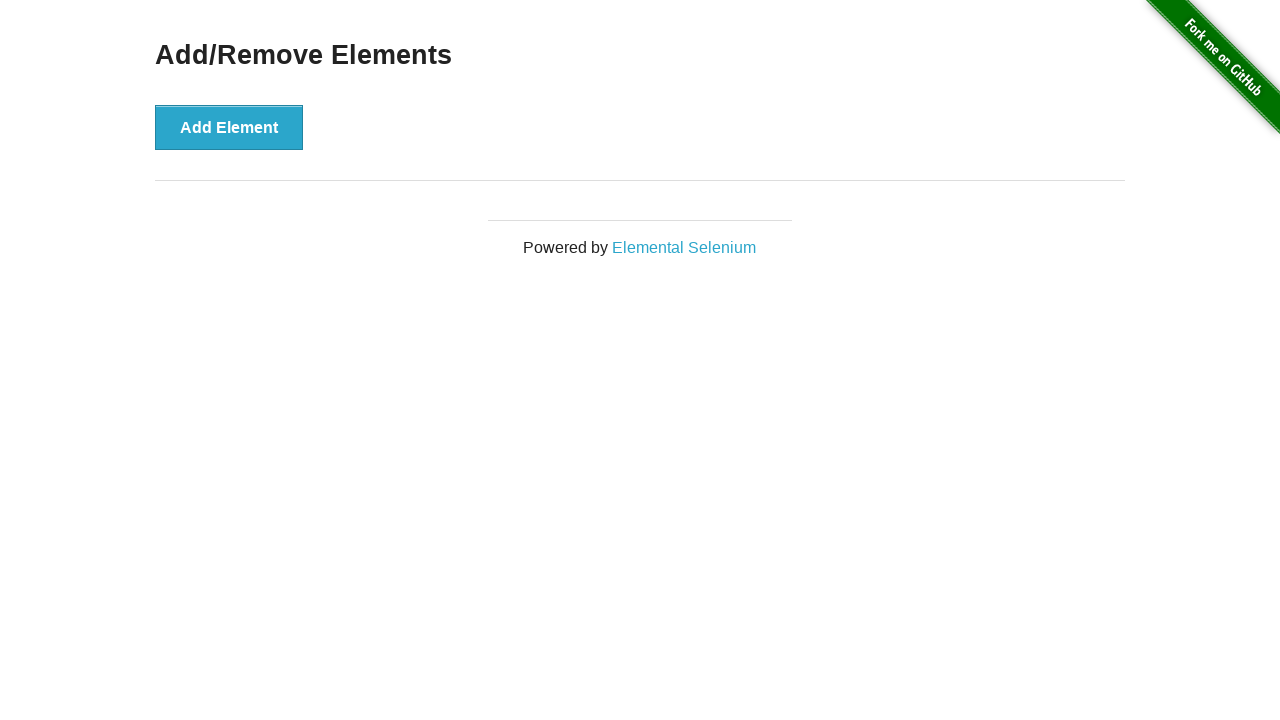

Clicked 'Add Element' button (iteration 1 of 10) at (229, 127) on #content div button
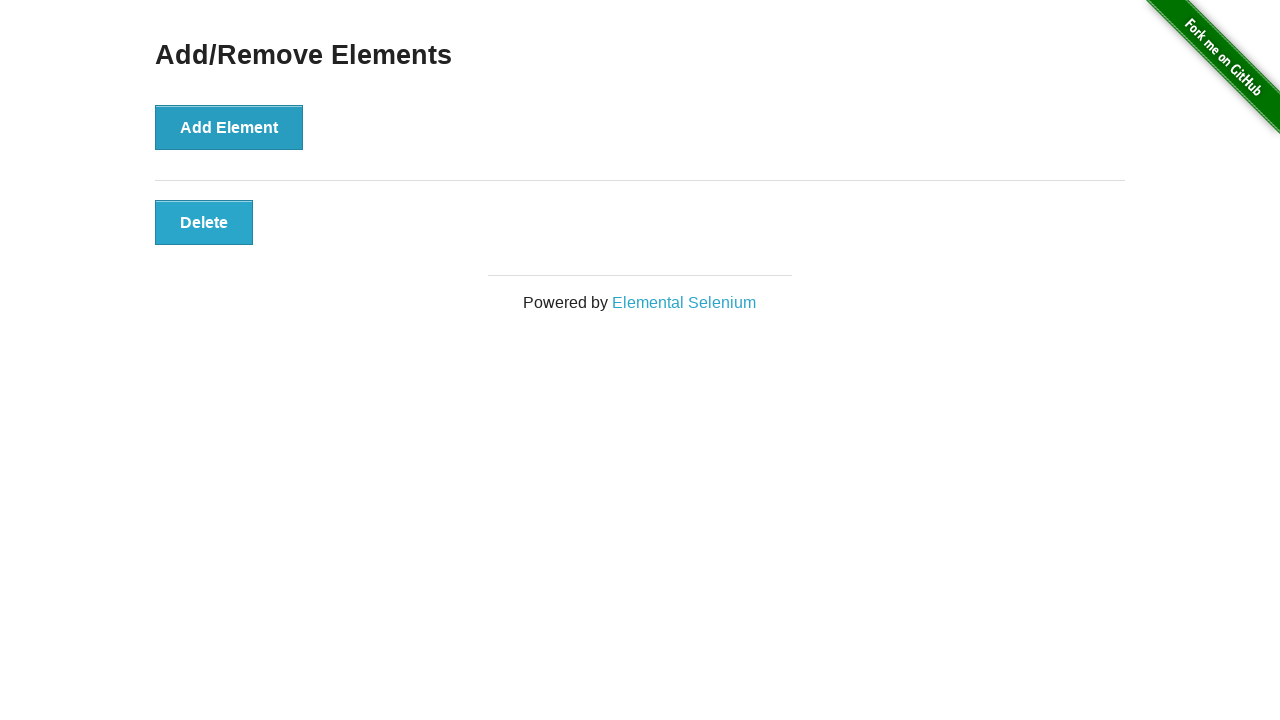

Clicked 'Add Element' button (iteration 2 of 10) at (229, 127) on #content div button
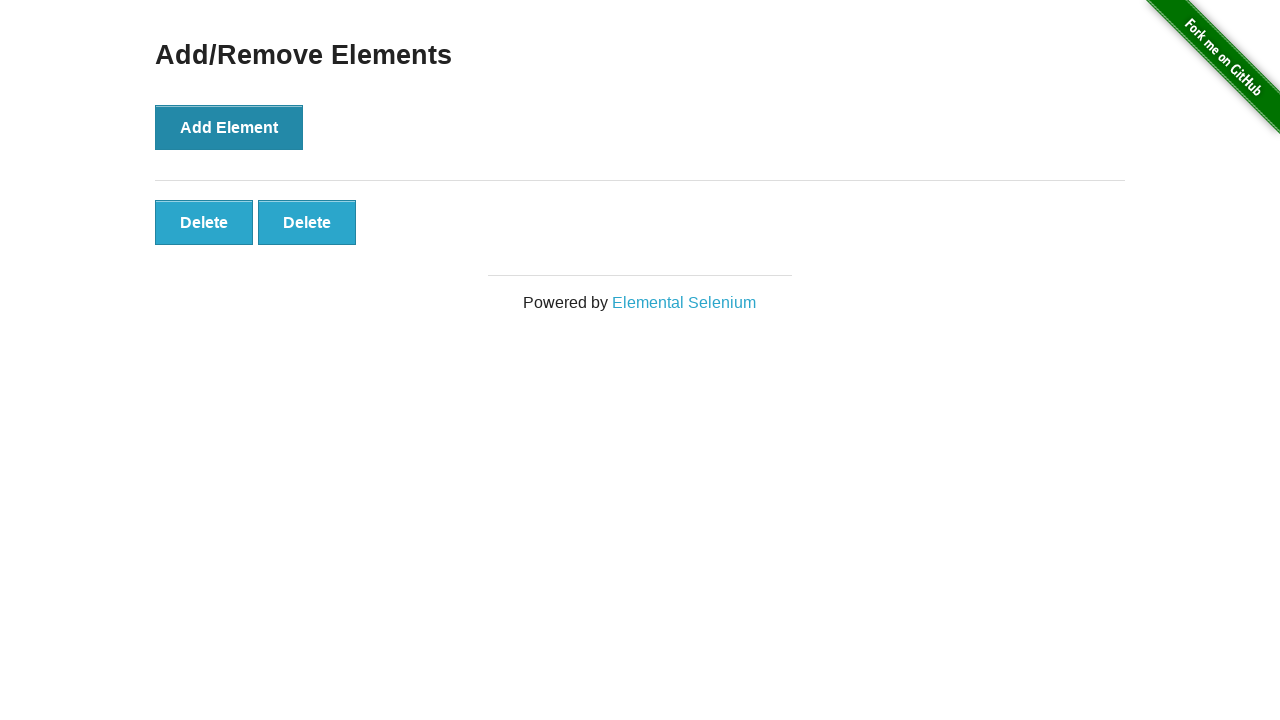

Clicked 'Add Element' button (iteration 3 of 10) at (229, 127) on #content div button
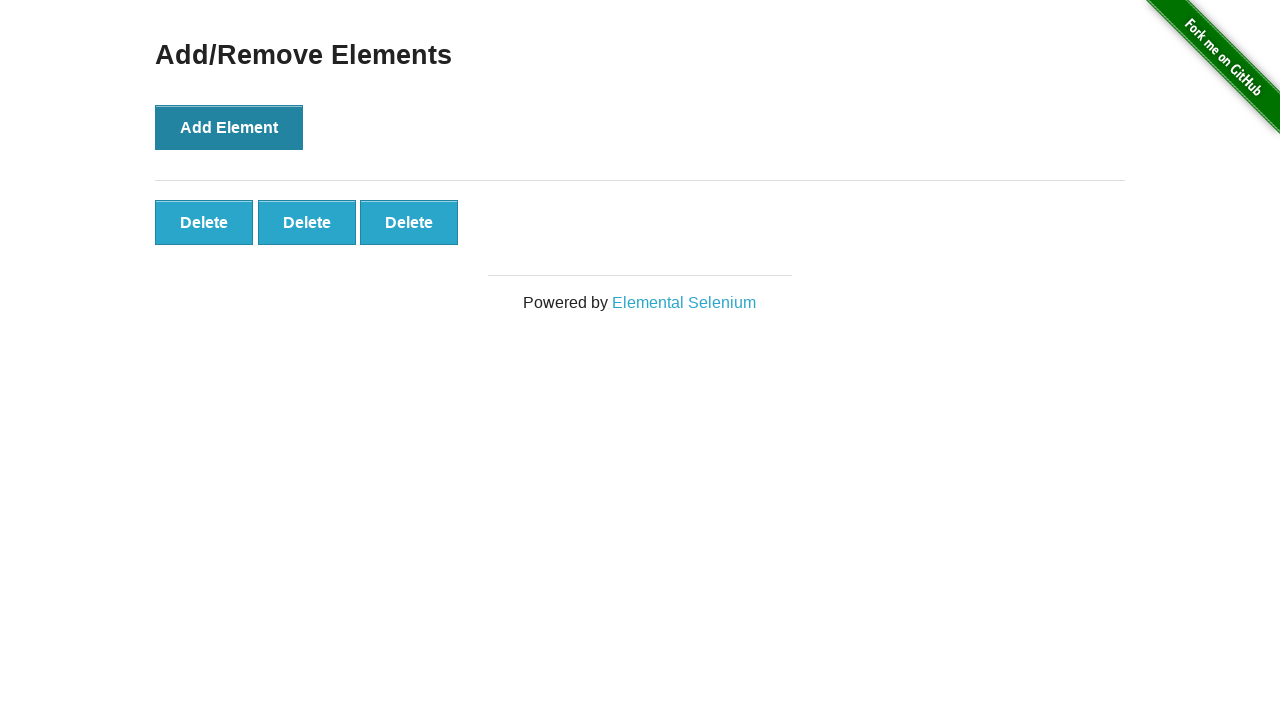

Clicked 'Add Element' button (iteration 4 of 10) at (229, 127) on #content div button
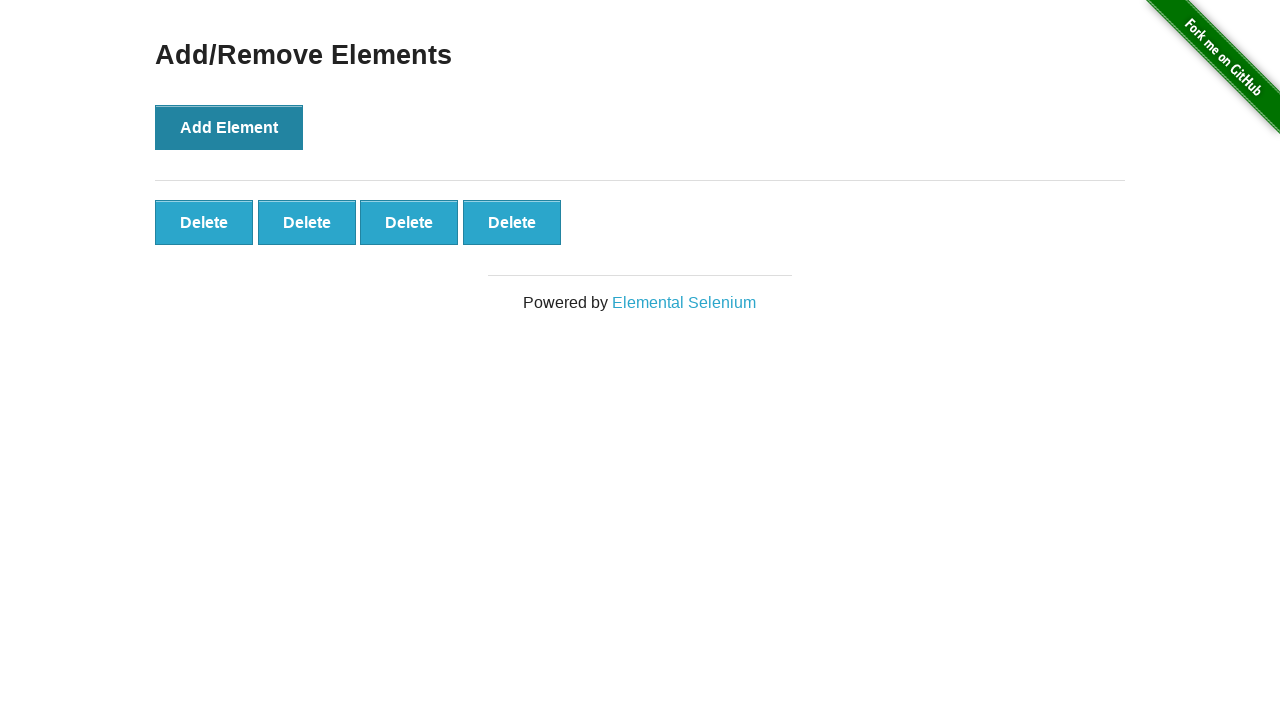

Clicked 'Add Element' button (iteration 5 of 10) at (229, 127) on #content div button
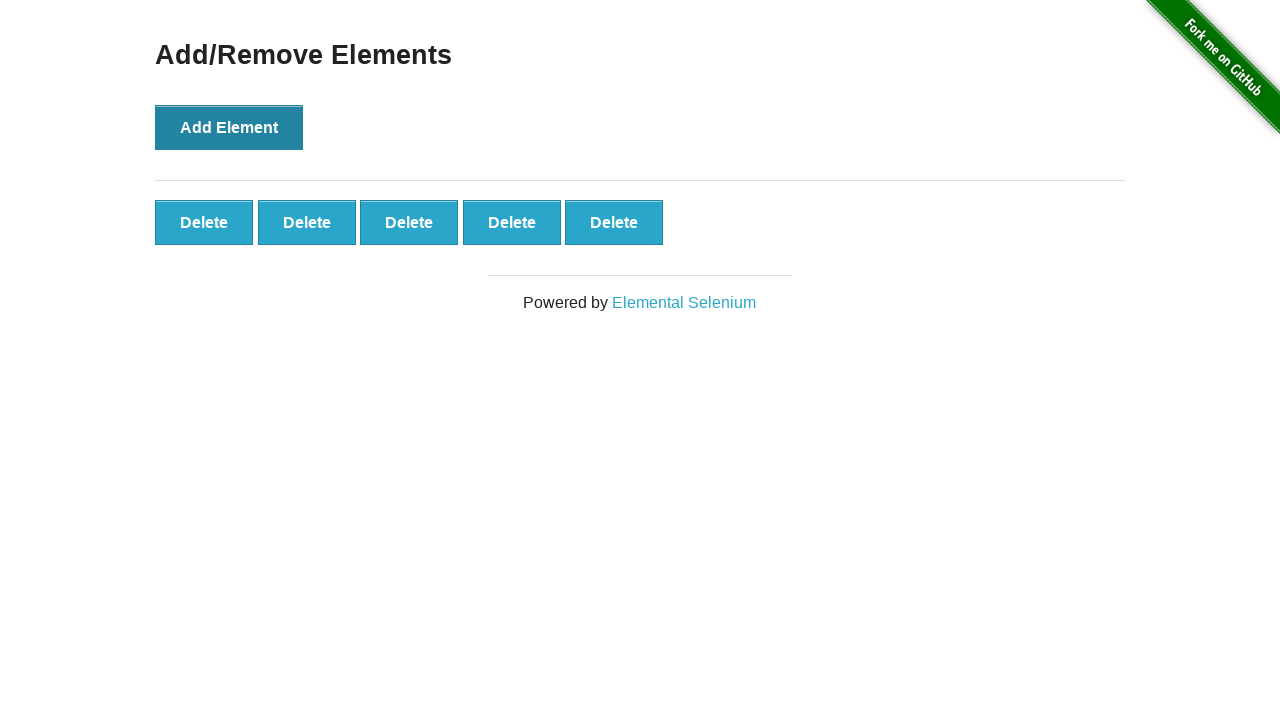

Clicked 'Add Element' button (iteration 6 of 10) at (229, 127) on #content div button
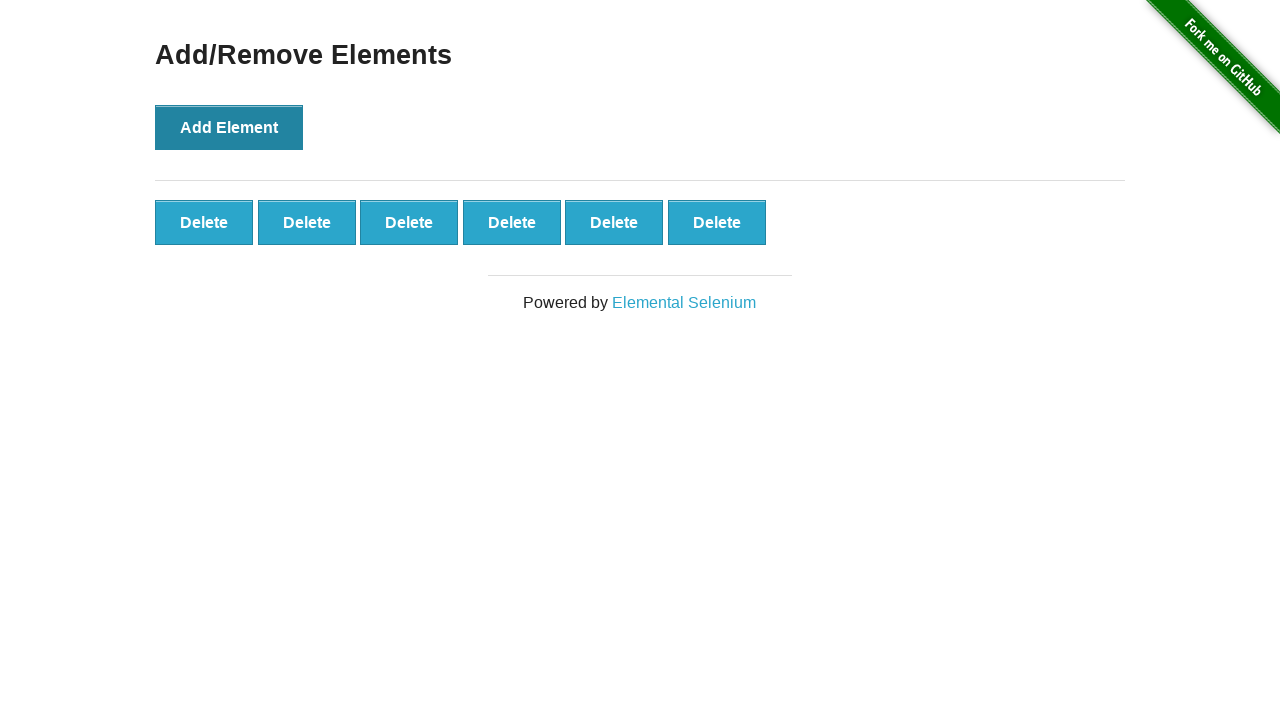

Clicked 'Add Element' button (iteration 7 of 10) at (229, 127) on #content div button
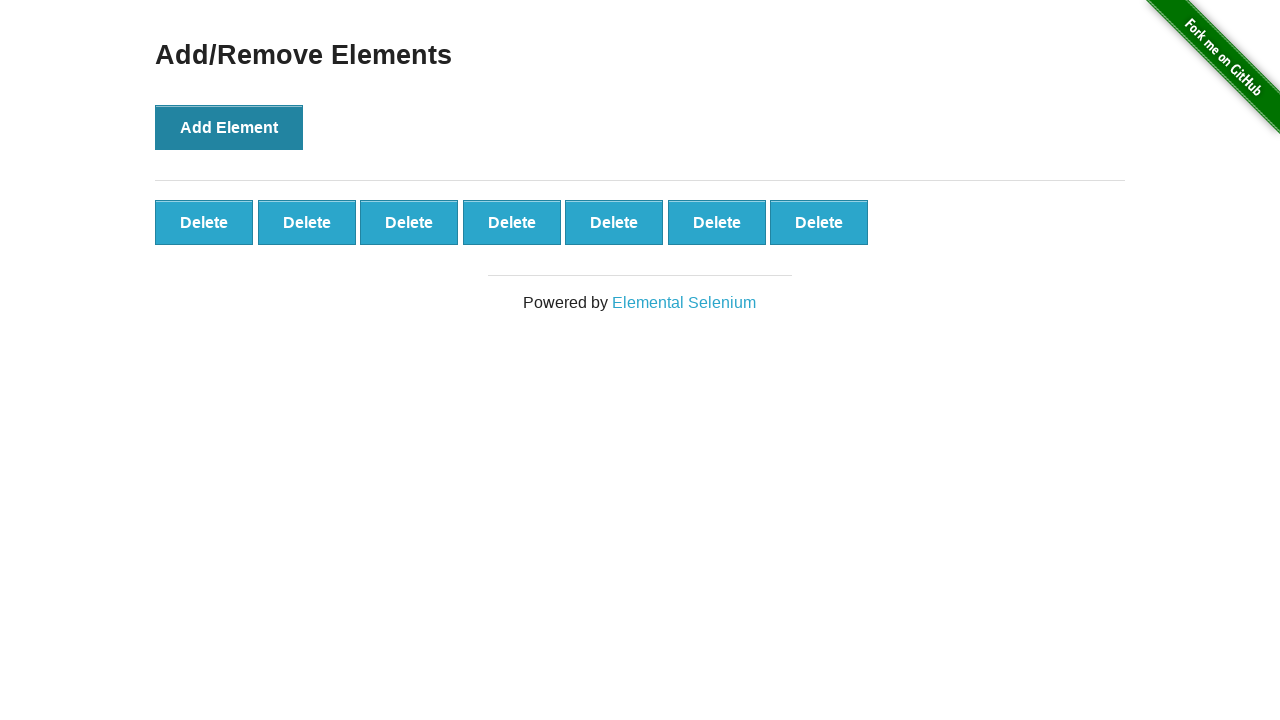

Clicked 'Add Element' button (iteration 8 of 10) at (229, 127) on #content div button
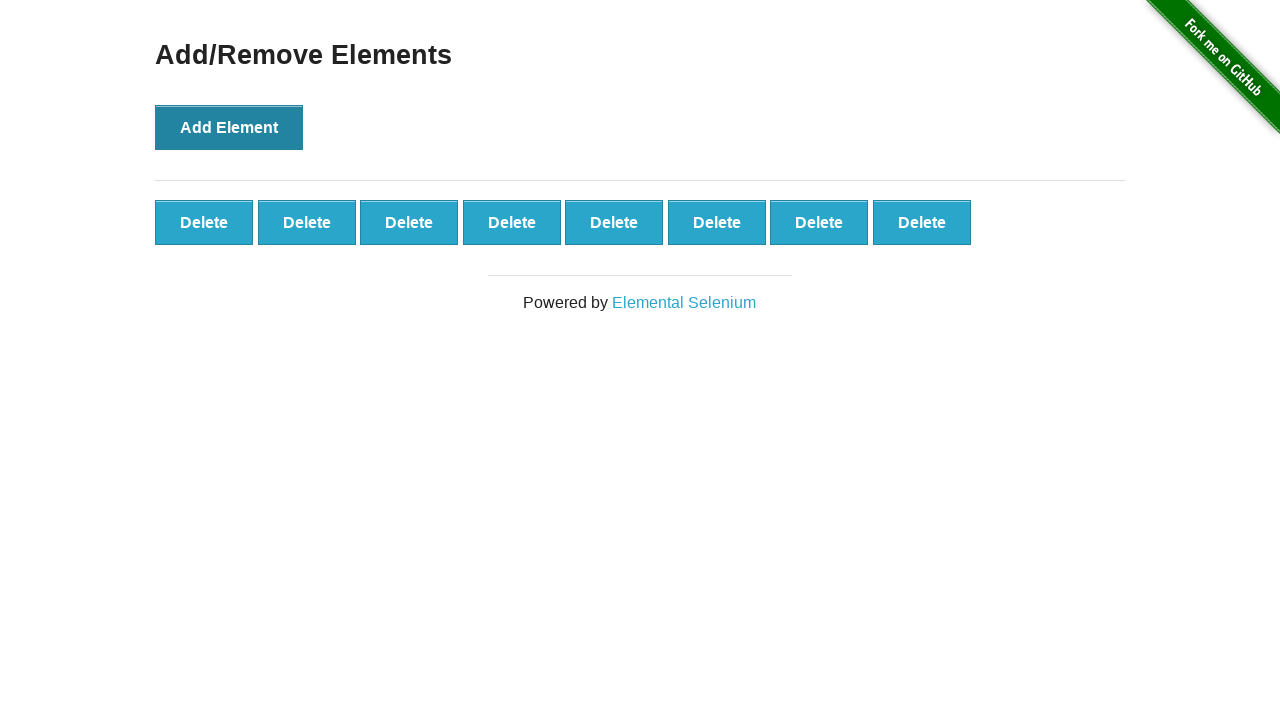

Clicked 'Add Element' button (iteration 9 of 10) at (229, 127) on #content div button
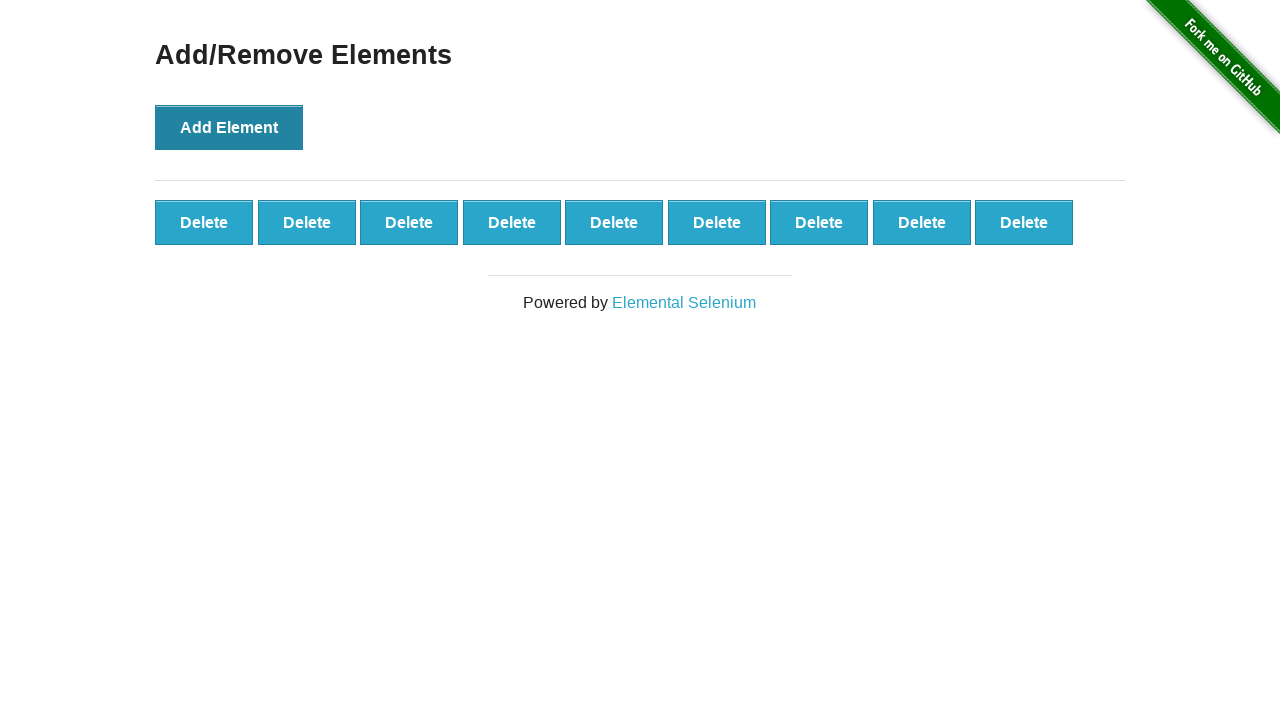

Clicked 'Add Element' button (iteration 10 of 10) at (229, 127) on #content div button
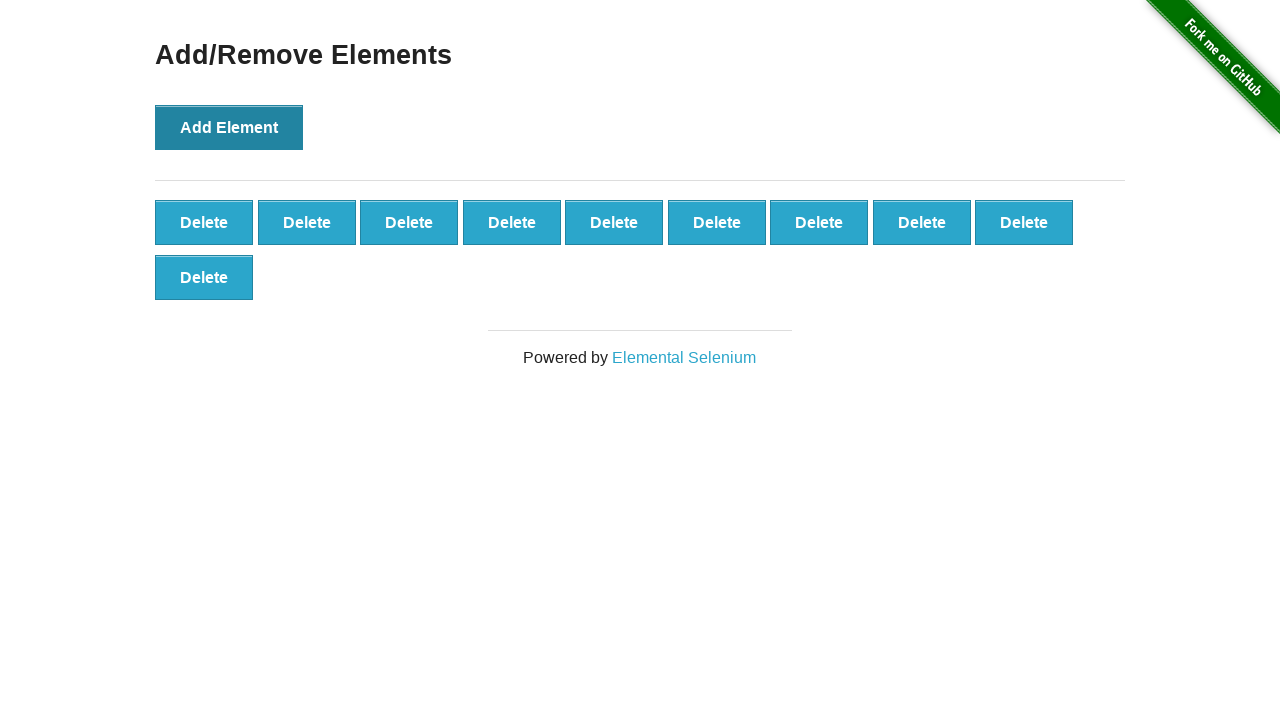

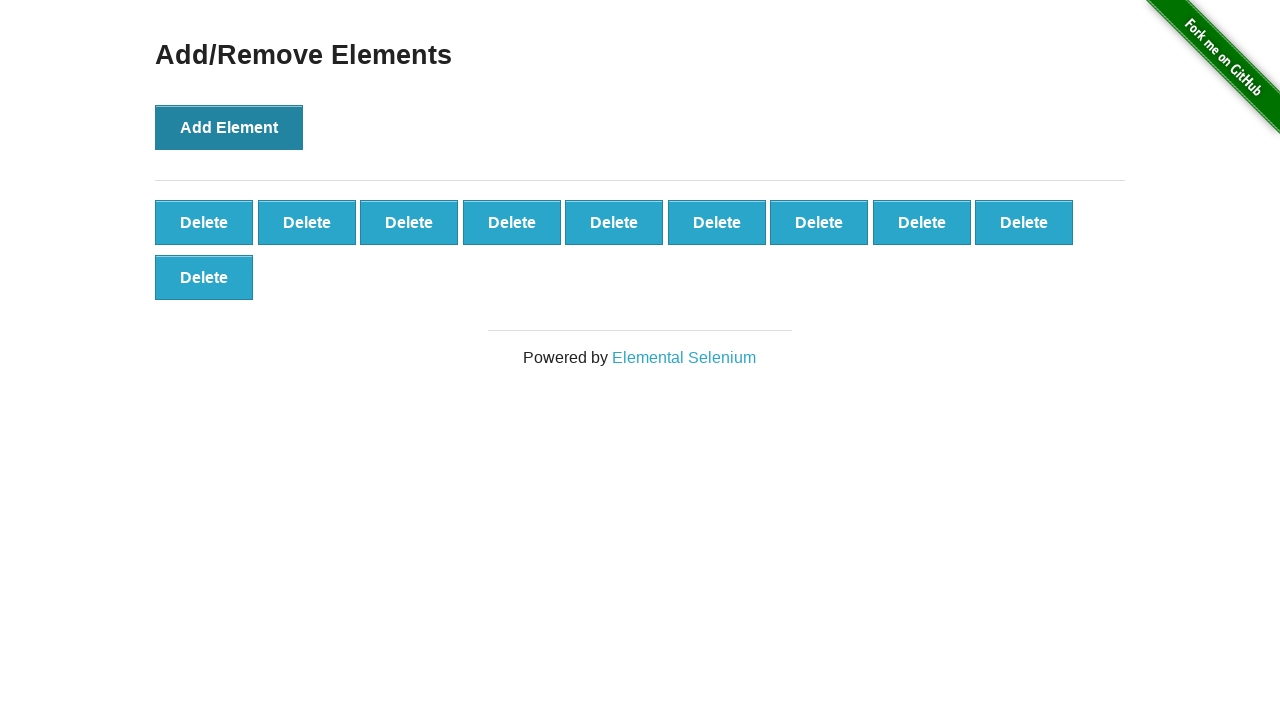